Tests keyboard shortcuts for copy-paste functionality on a text comparison website by entering text in the first input, selecting all with Ctrl+A, copying with Ctrl+C, tabbing to the second input, and pasting with Ctrl+V

Starting URL: https://text-compare.com/

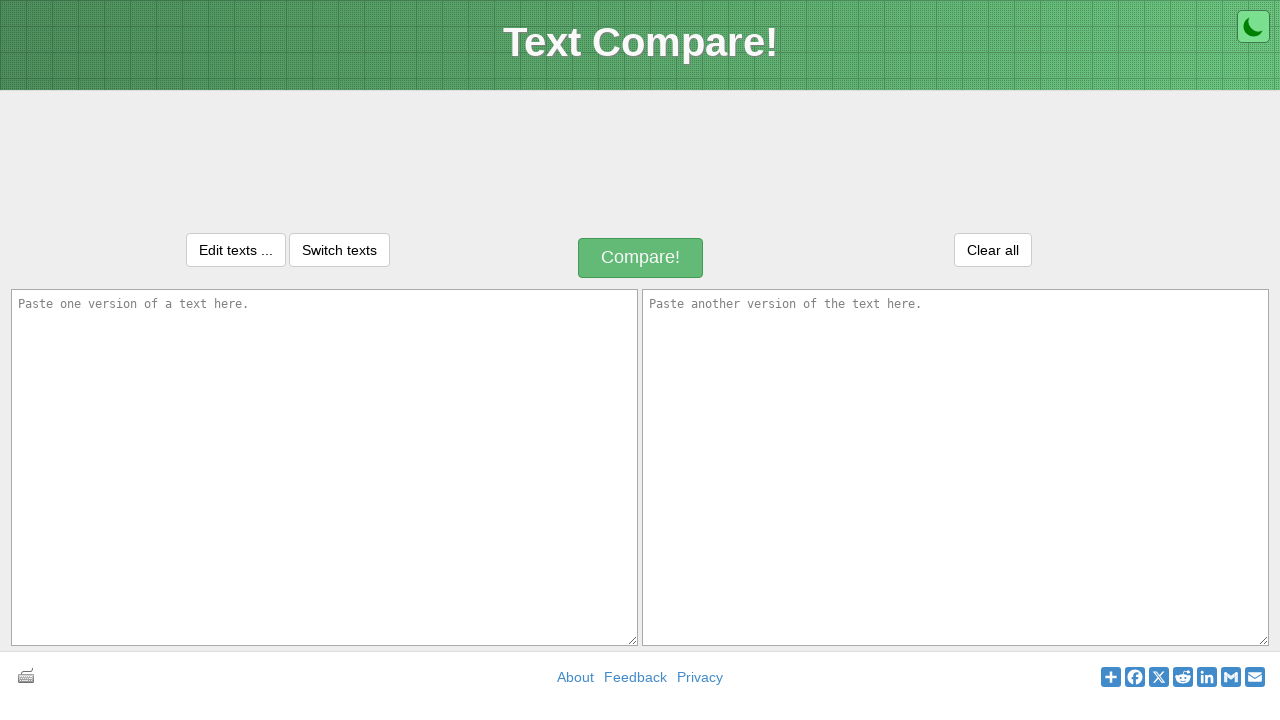

Filled first text input with 'welcome to selenium' on textarea#inputText1
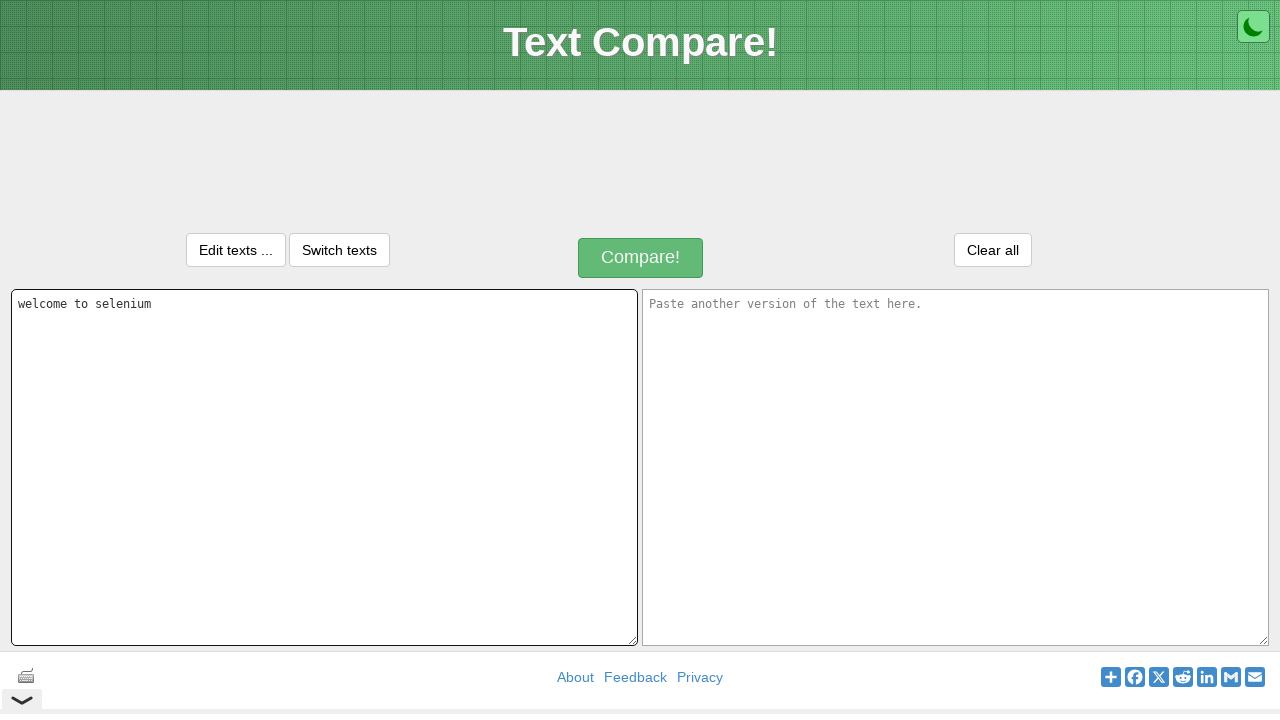

Clicked on first text input to focus it at (324, 467) on textarea#inputText1
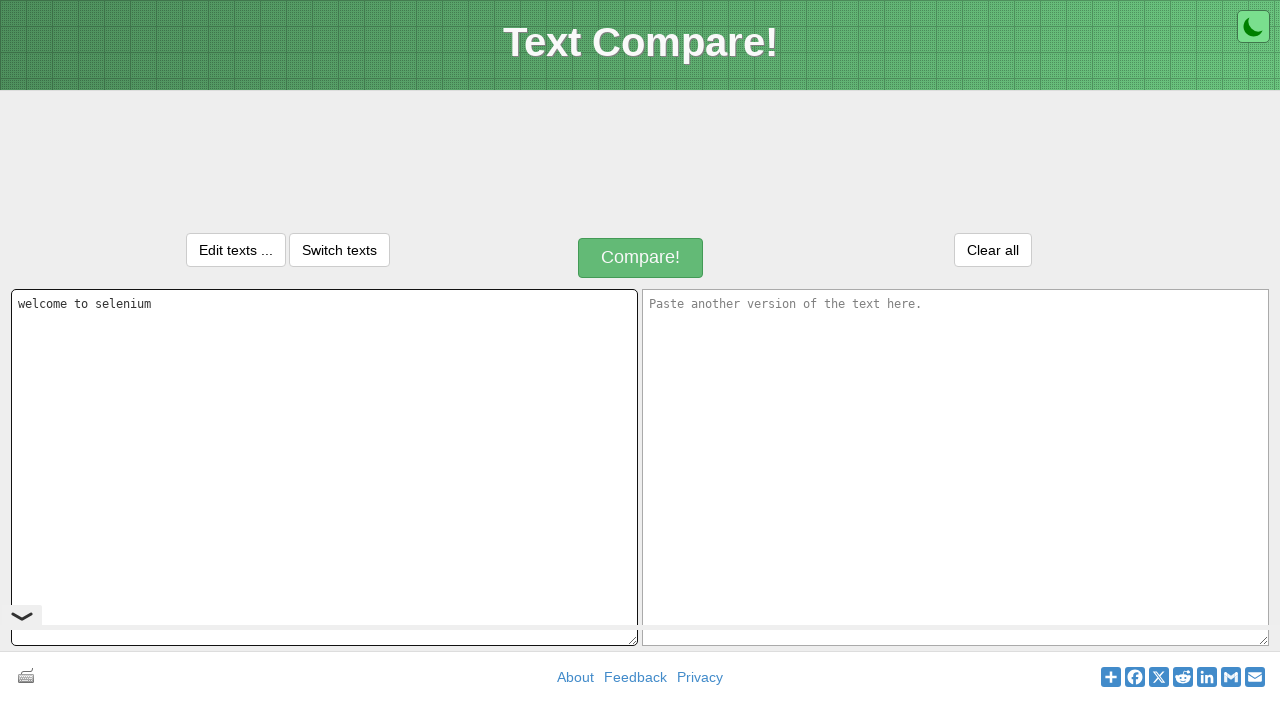

Selected all text in first input with Ctrl+A
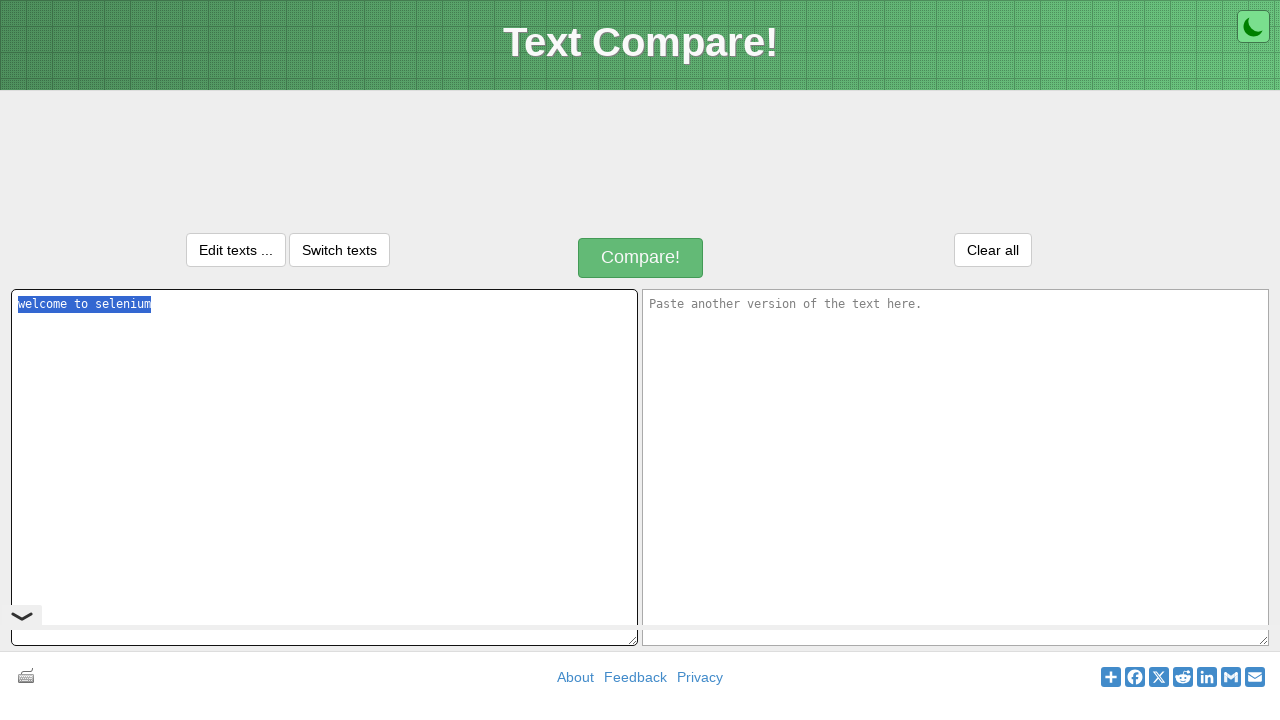

Copied selected text with Ctrl+C
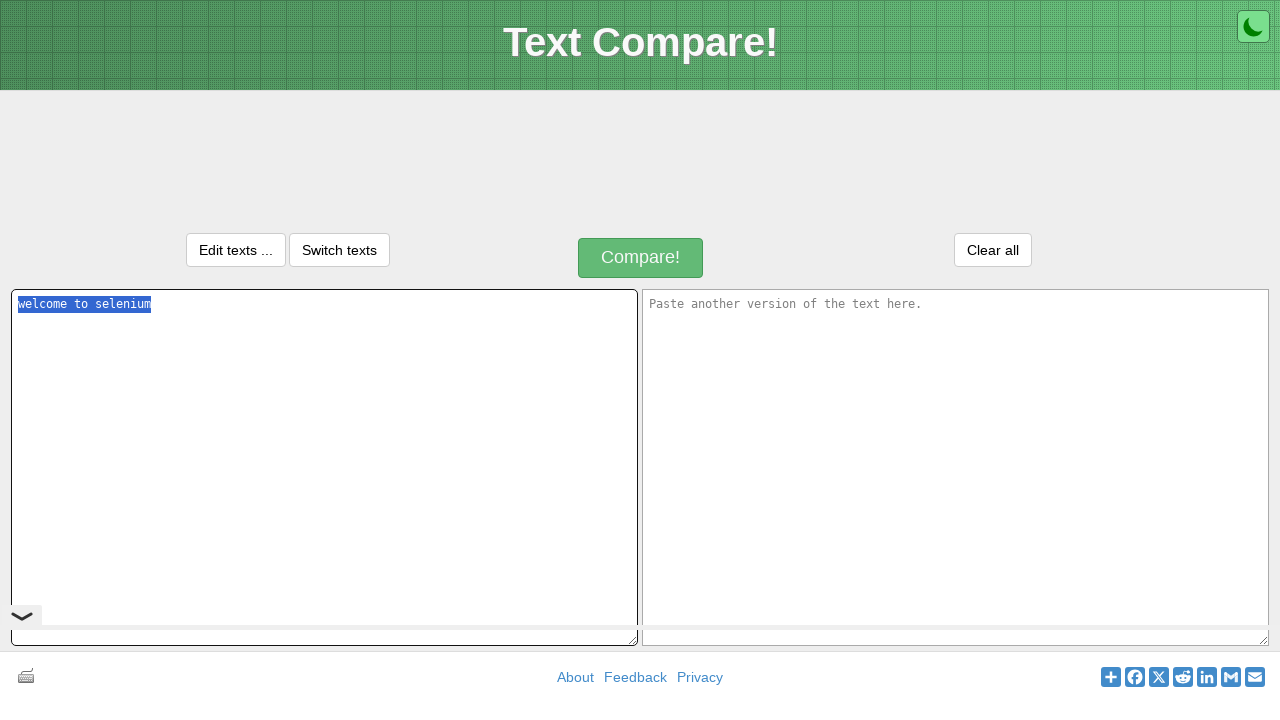

Pressed Tab to navigate to second input
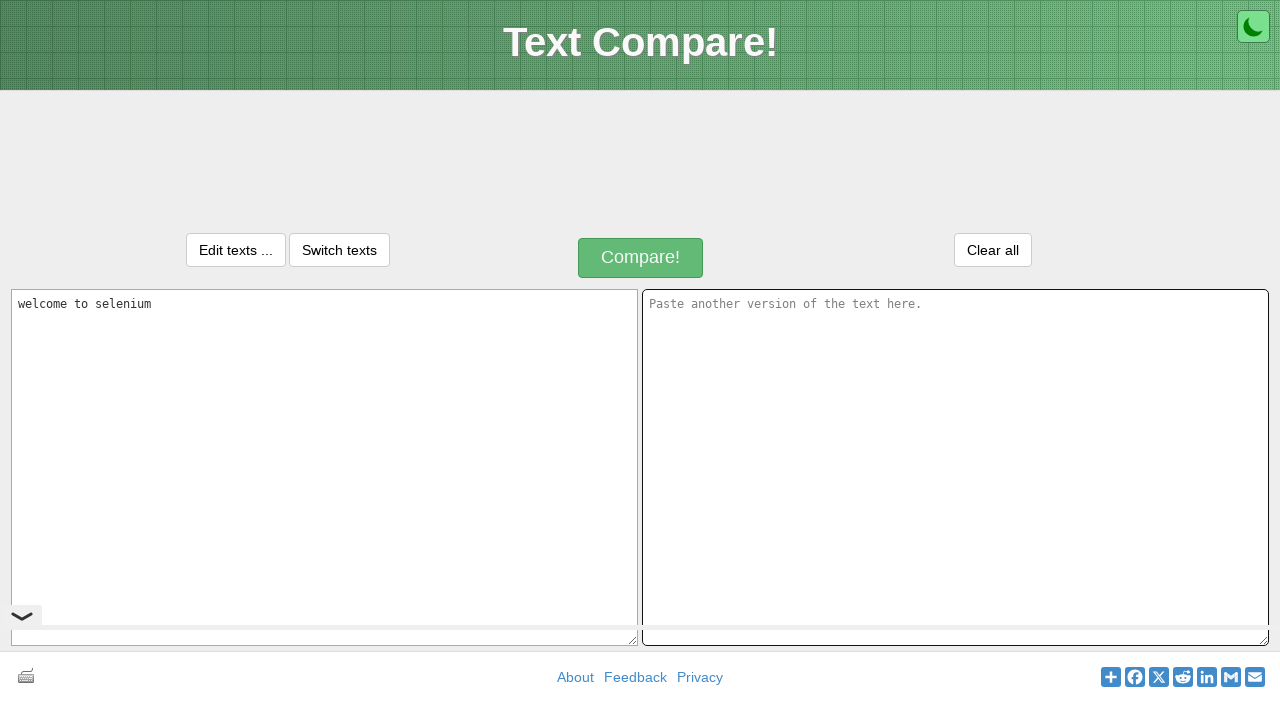

Pasted text into second input with Ctrl+V
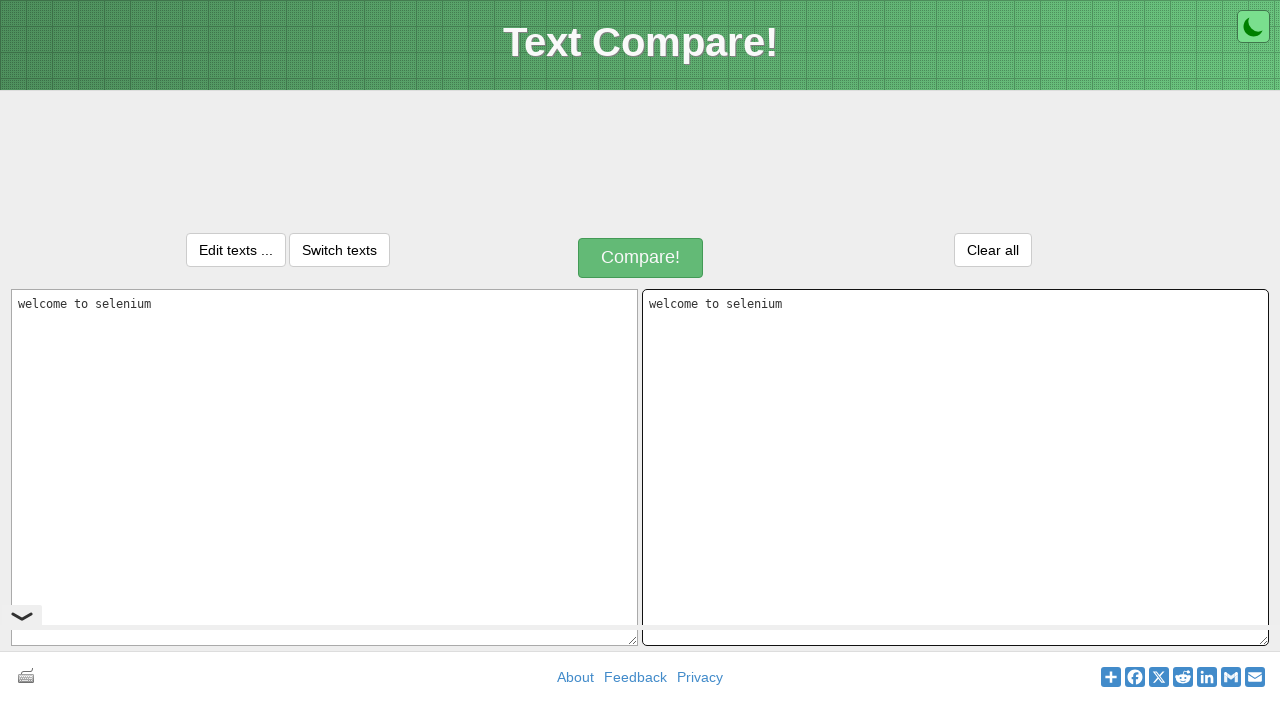

Waited 1000ms for paste action to complete
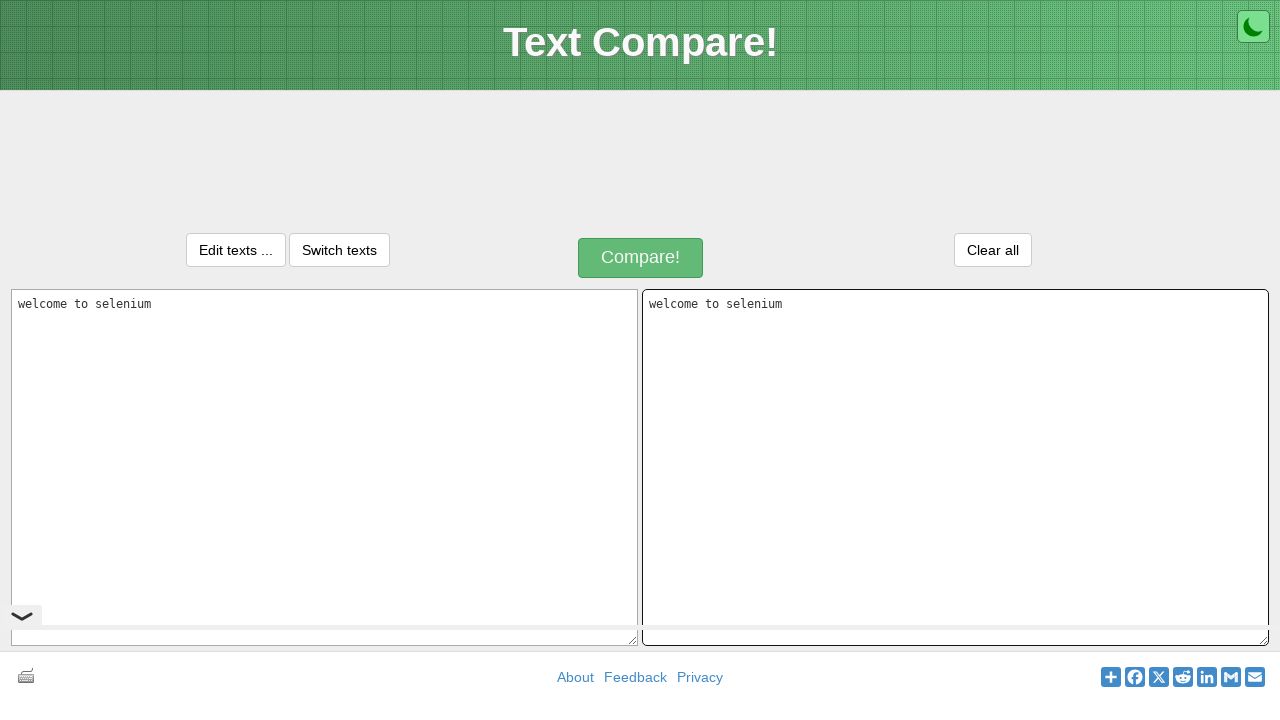

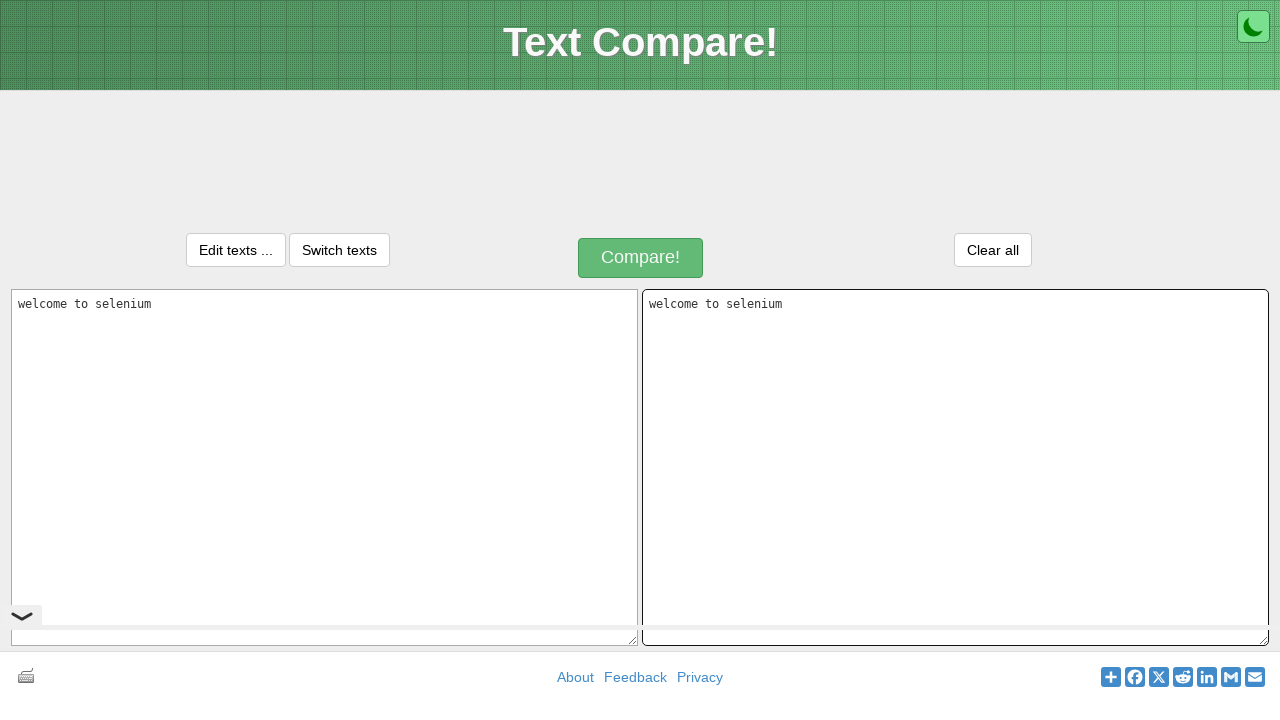